Tests the Text Box form on DemoQA by navigating through elements section, filling out all form fields (name, email, current address, permanent address), and verifying the output

Starting URL: https://demoqa.com/

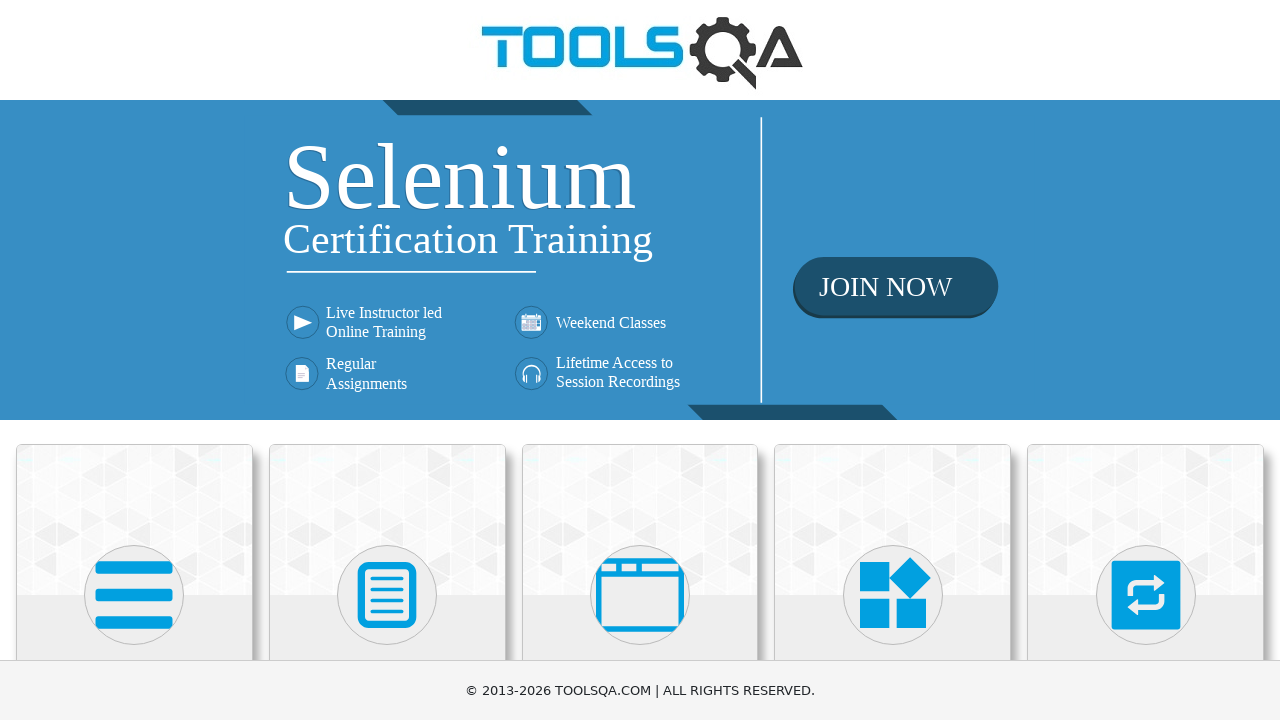

Scrolled down 450px to view category cards
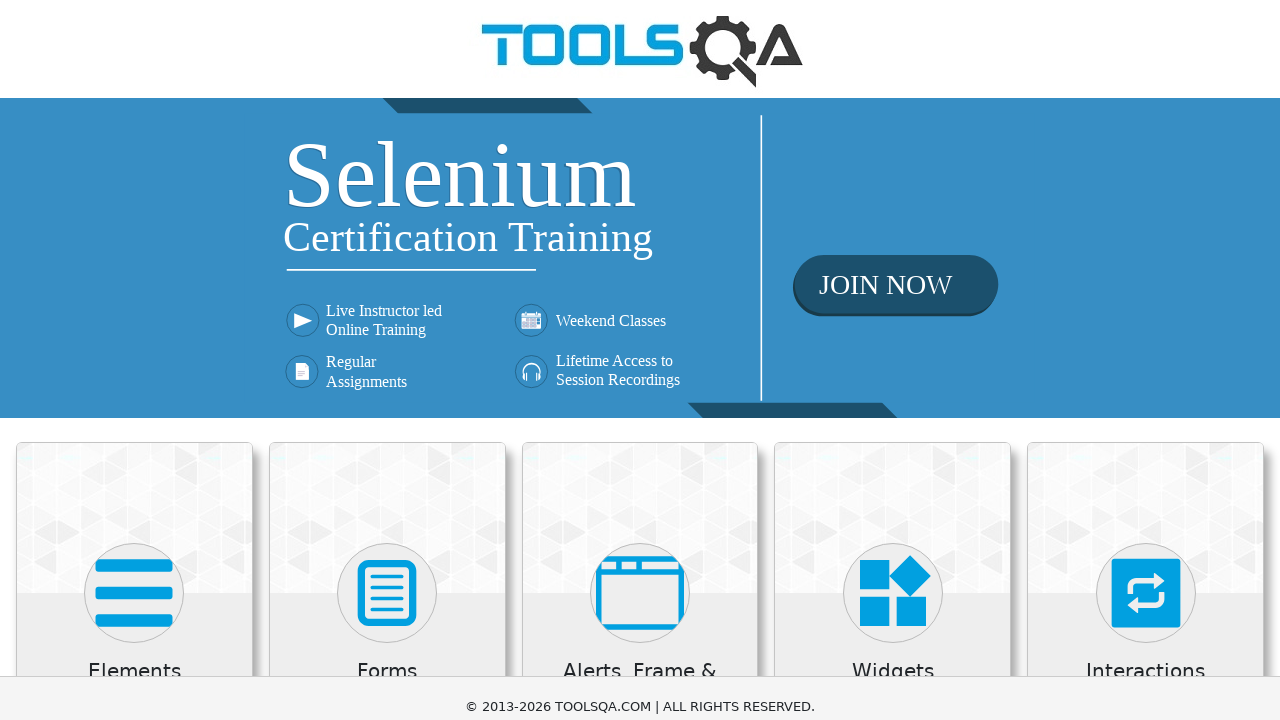

Clicked on Elements card at (134, 145) on xpath=//div[@class='category-cards']//div[1]//div[1]//div[2]//*[name()='svg']
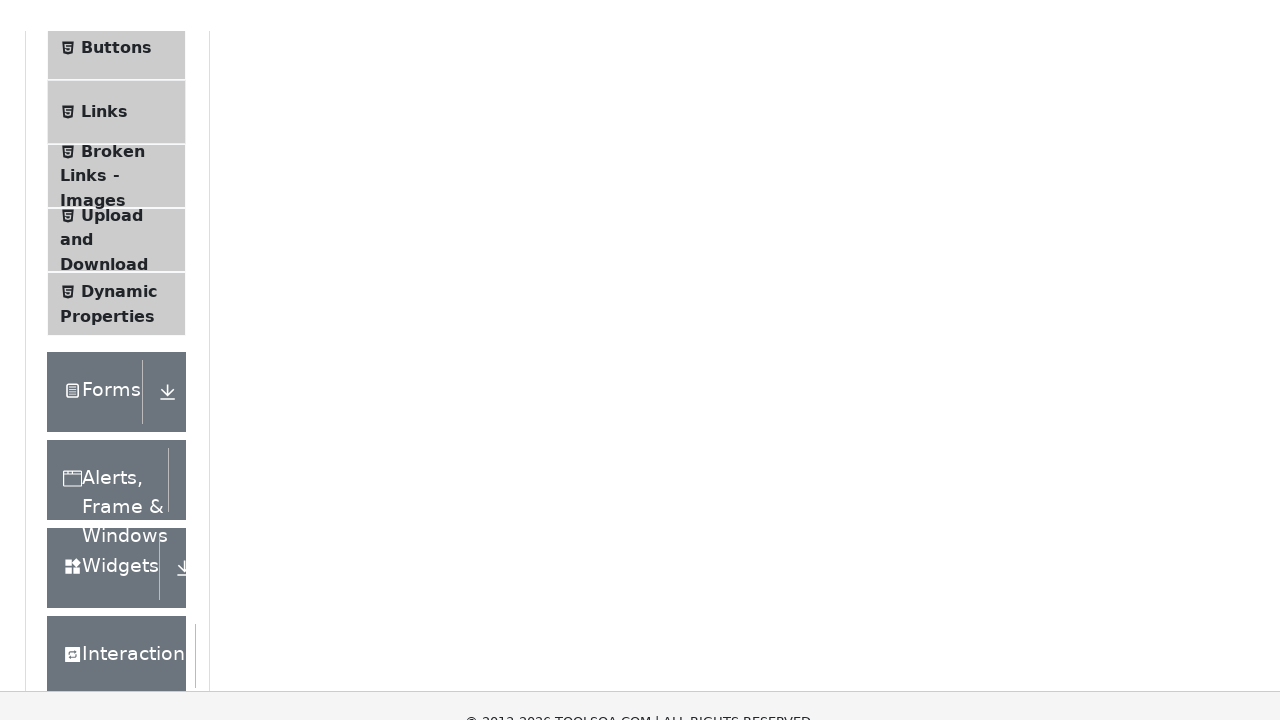

Clicked on Text Box menu item at (119, 261) on xpath=//span[normalize-space()='Text Box']
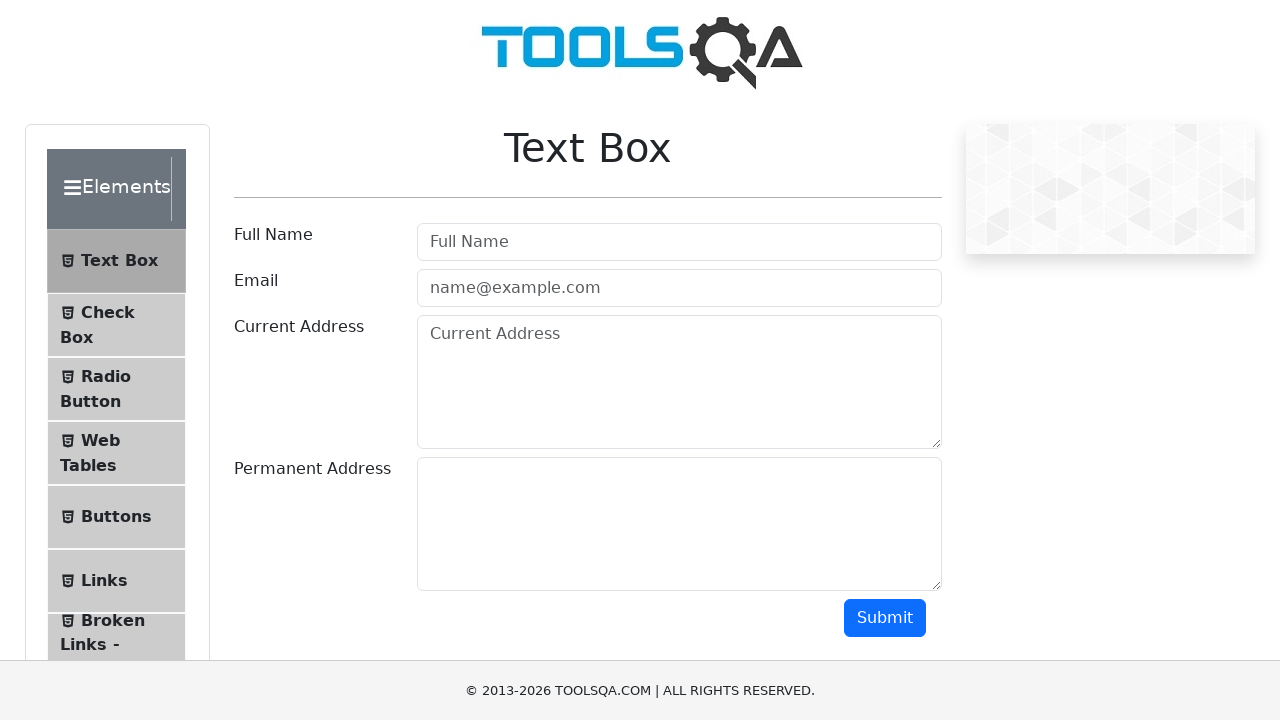

Filled Full Name field with 'Natalia V' on //input[@placeholder='Full Name']
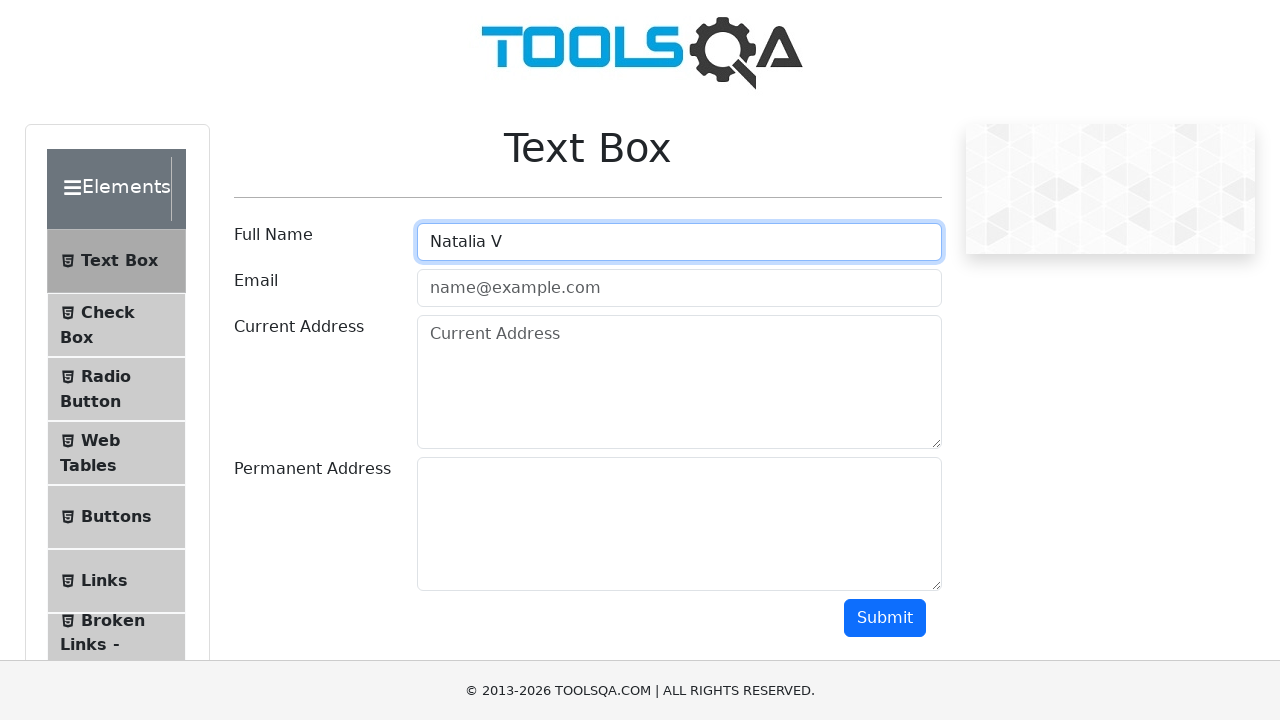

Filled Email field with 'mail@gmail.com' on //input[@id='userEmail']
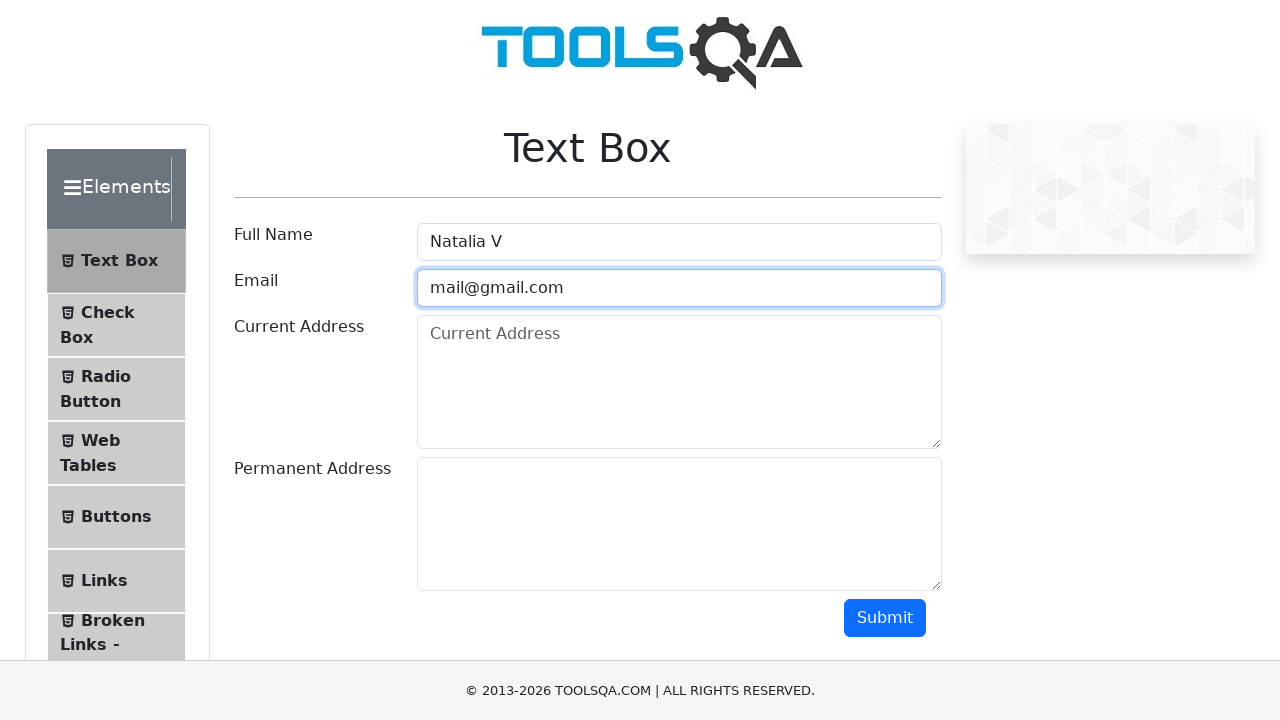

Filled Current Address field with 'Slo' on //textarea[@placeholder='Current Address']
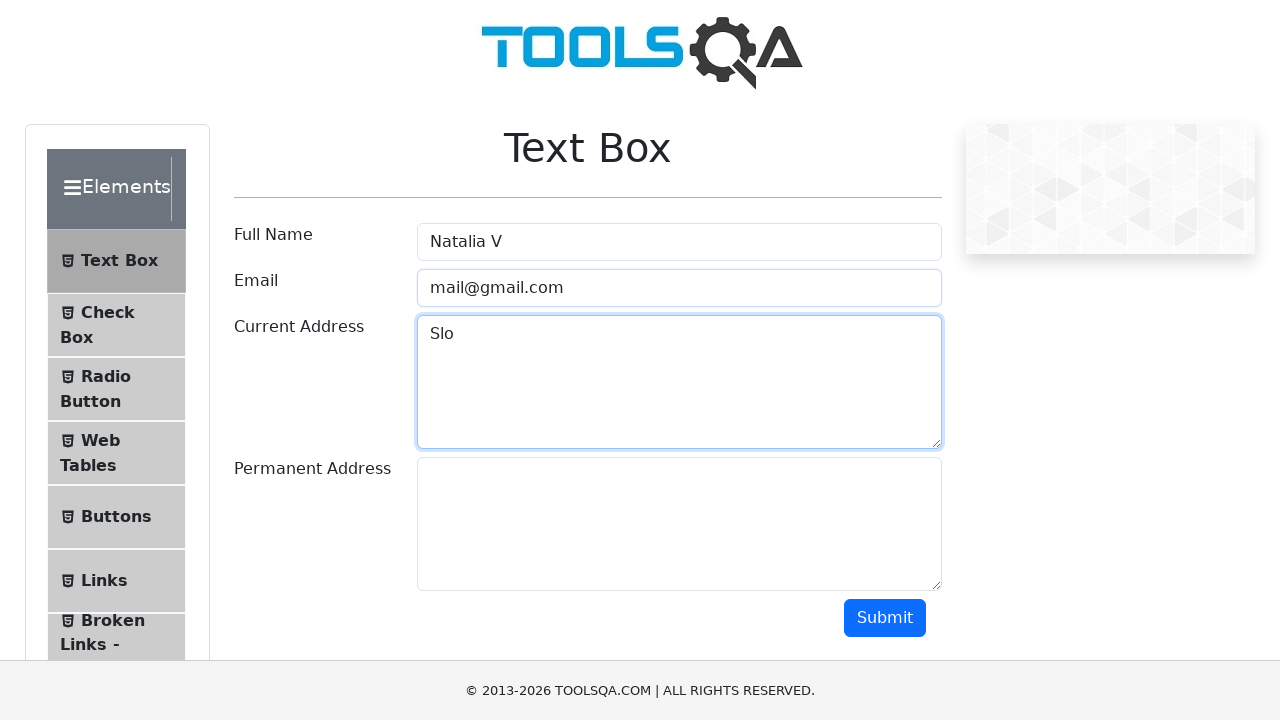

Filled Permanent Address field with 'Ukr' on //textarea[@id='permanentAddress']
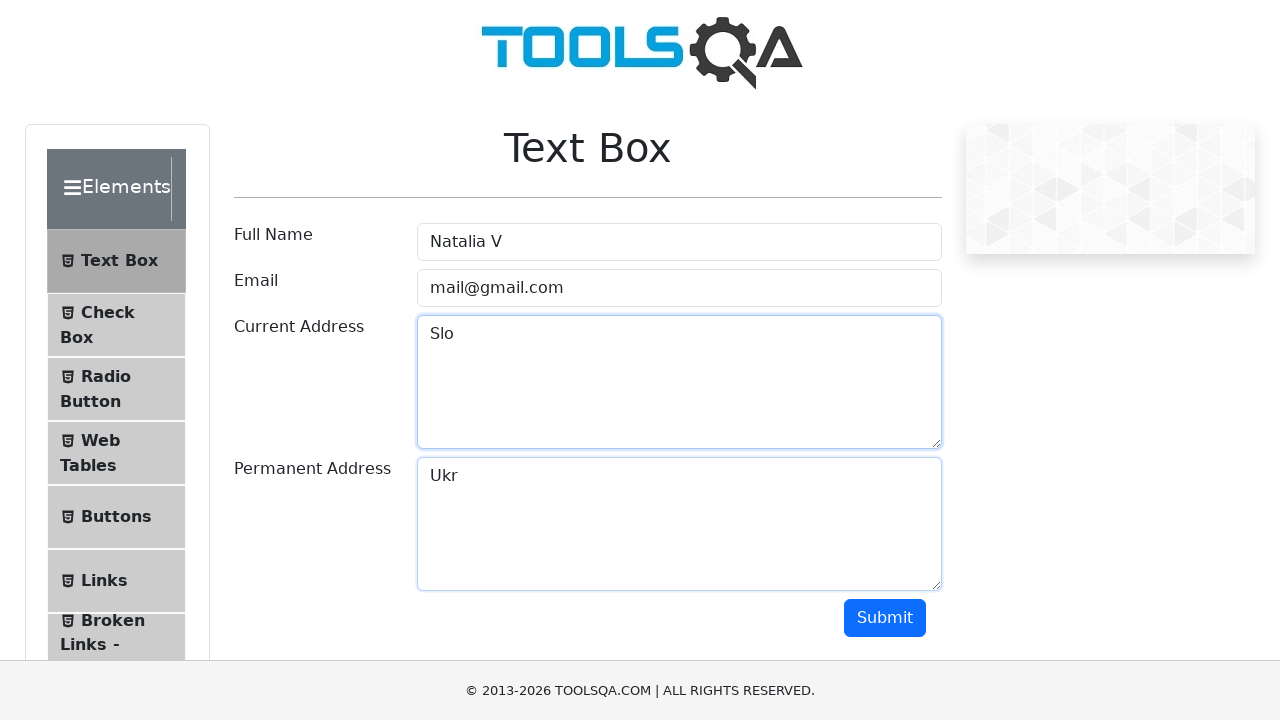

Scrolled down 450px to view submit button
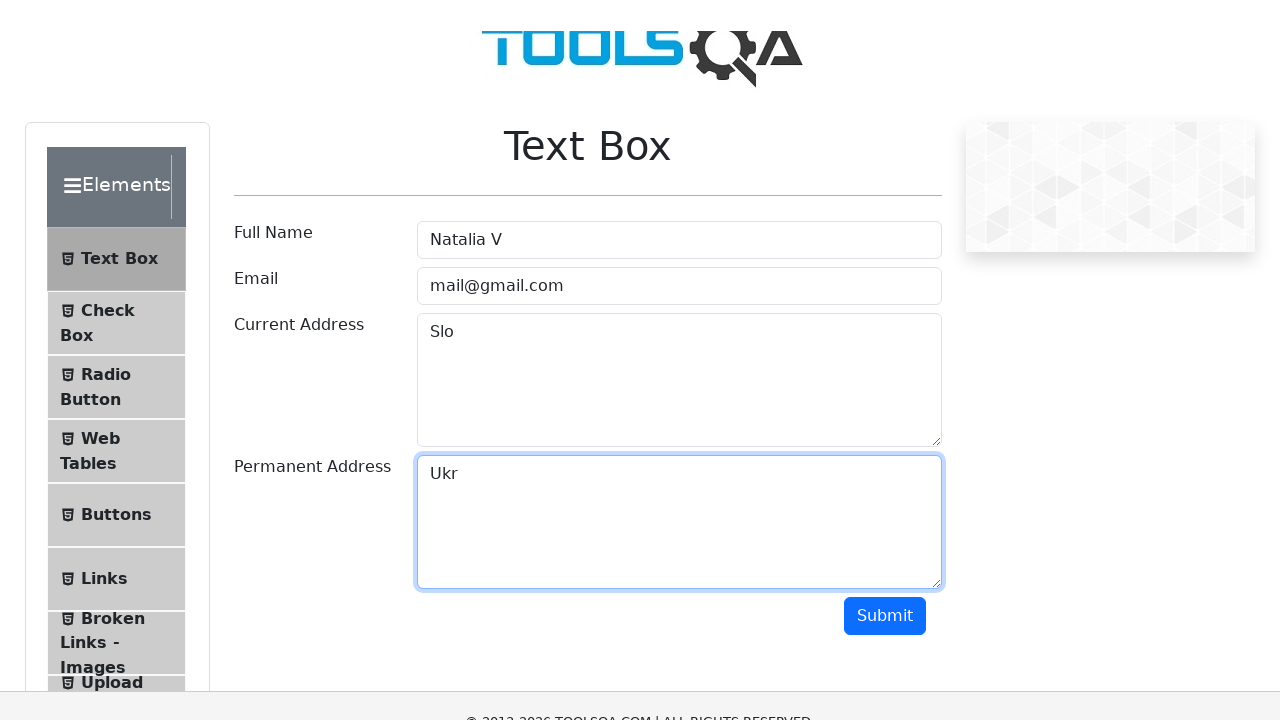

Clicked Submit button at (885, 168) on xpath=//button[@id='submit']
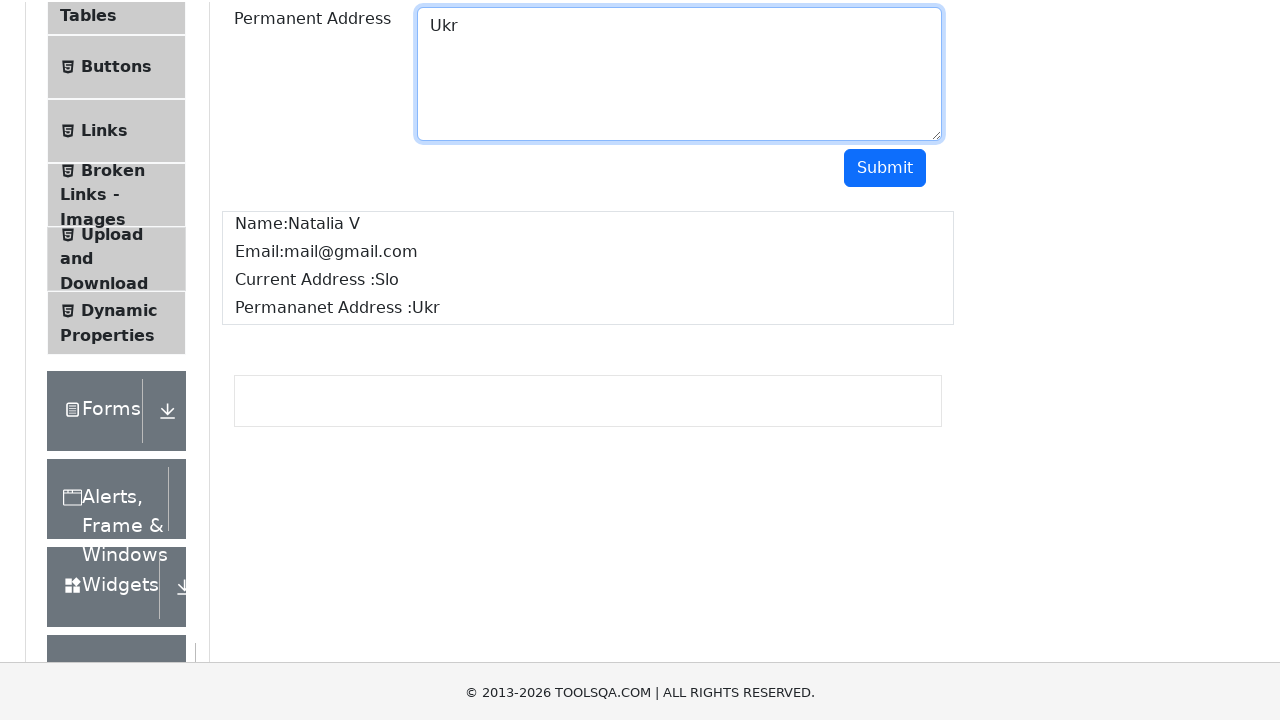

Form output appeared with name field verification
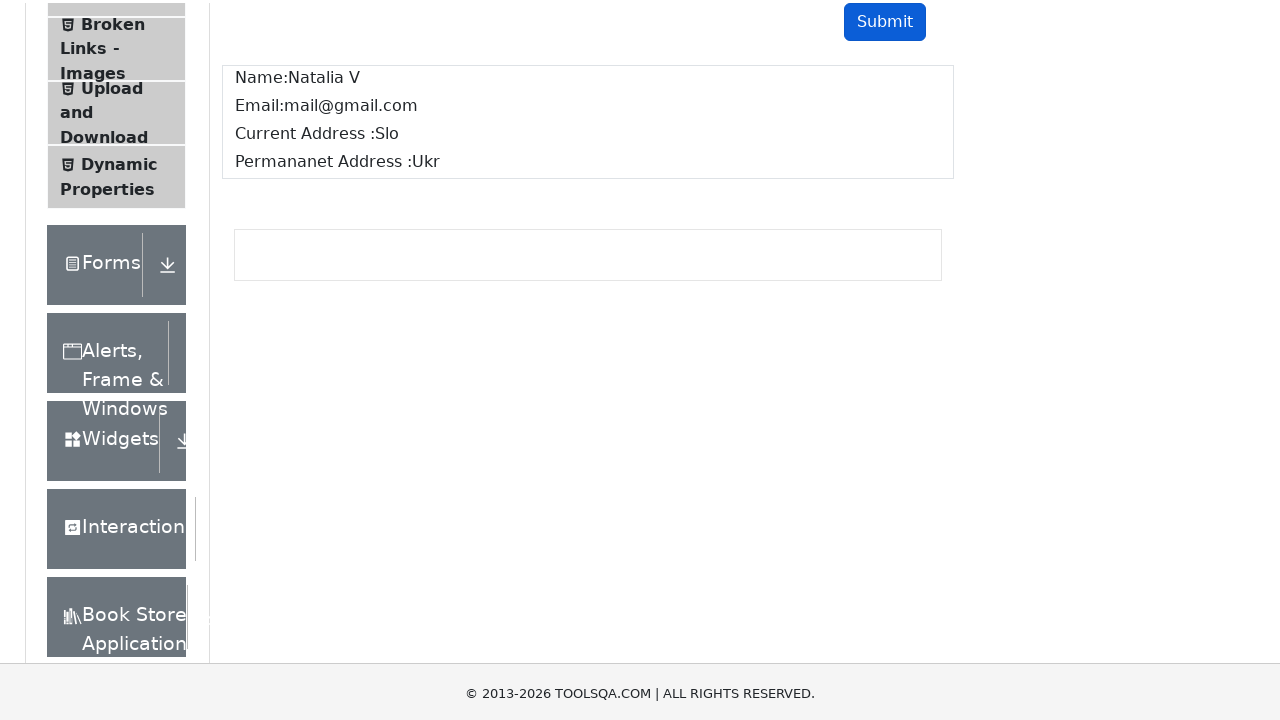

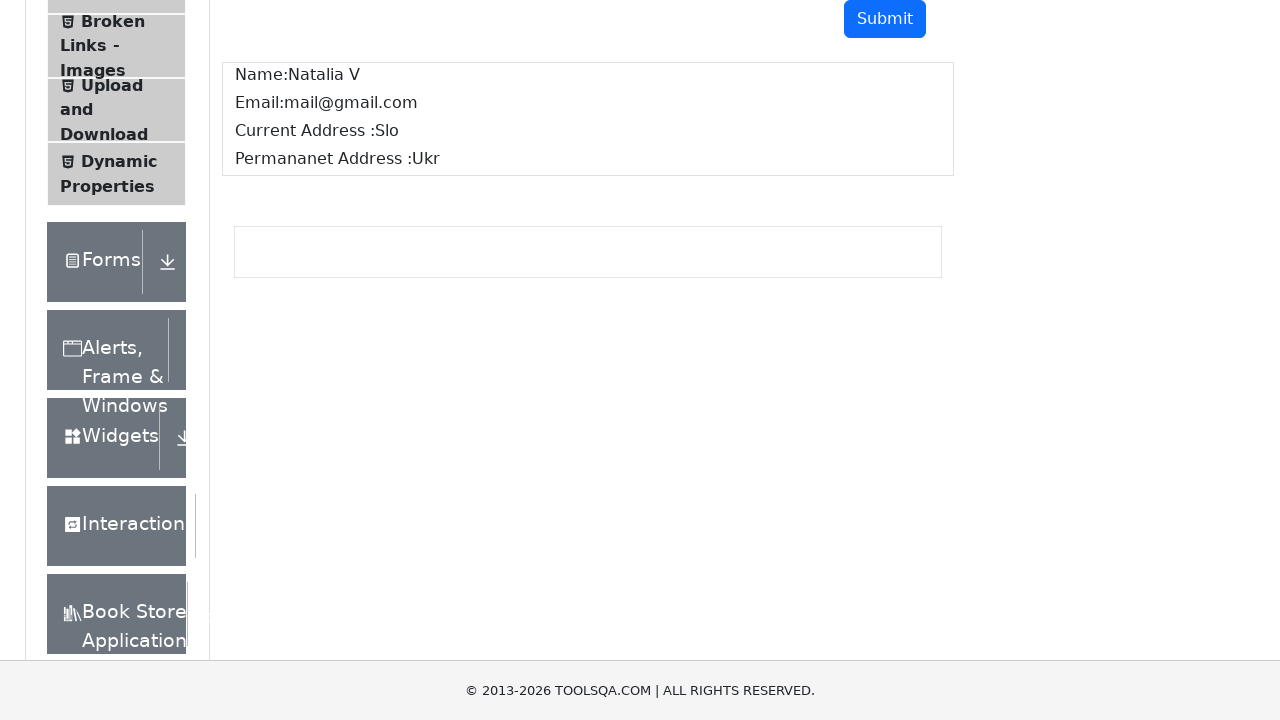